Tests context menu interaction by right-clicking on a Demo Site link and navigating the menu with keyboard arrows

Starting URL: https://www.toolsqa.com/

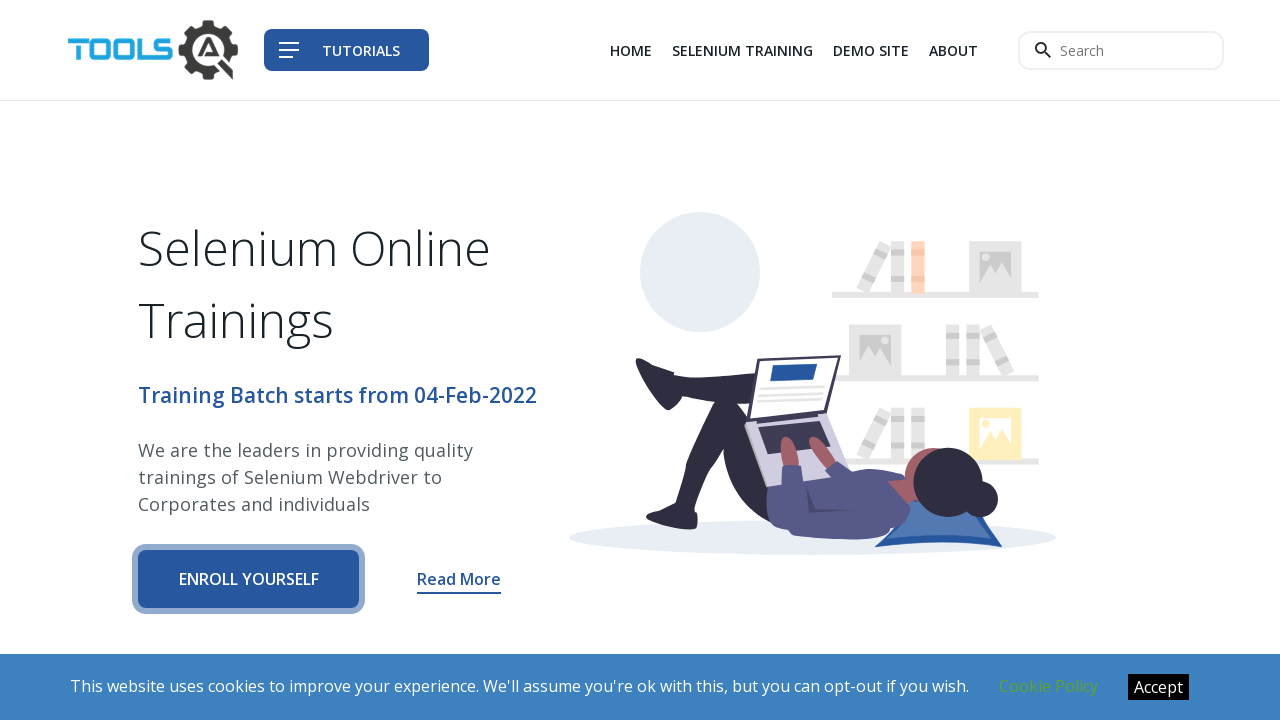

Waited for navbar links to be visible
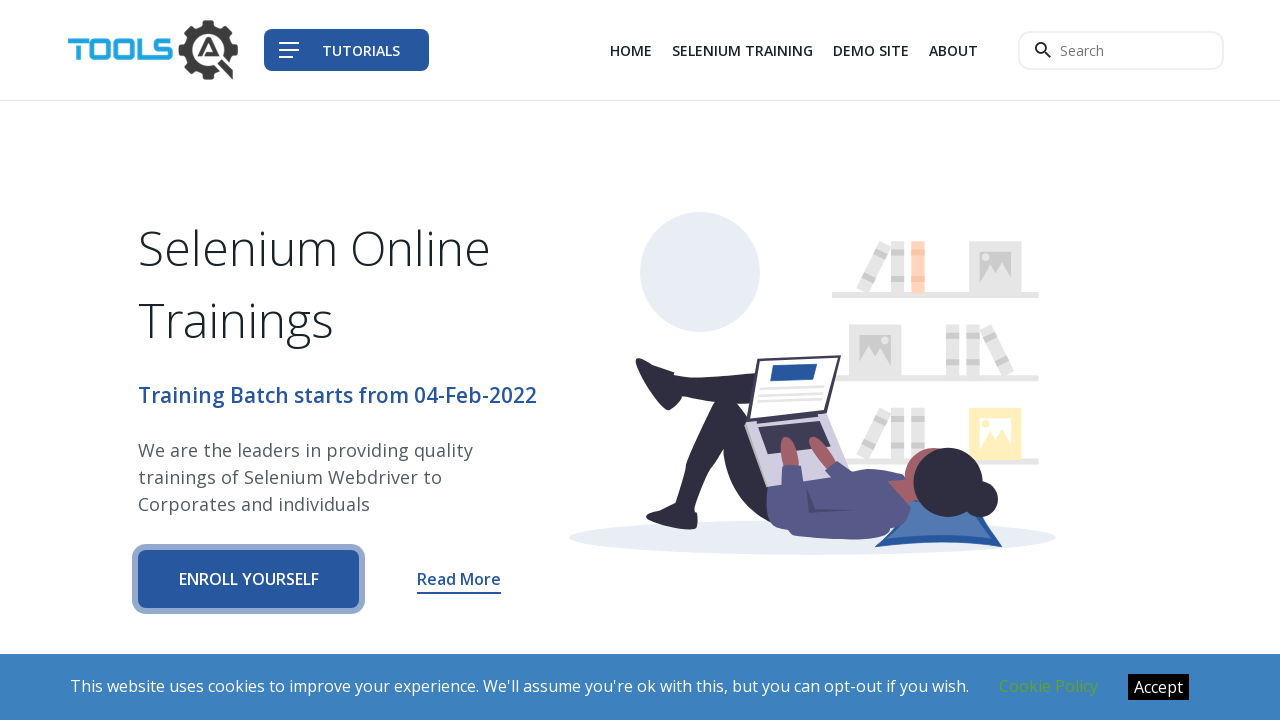

Located Demo Site link element in navbar
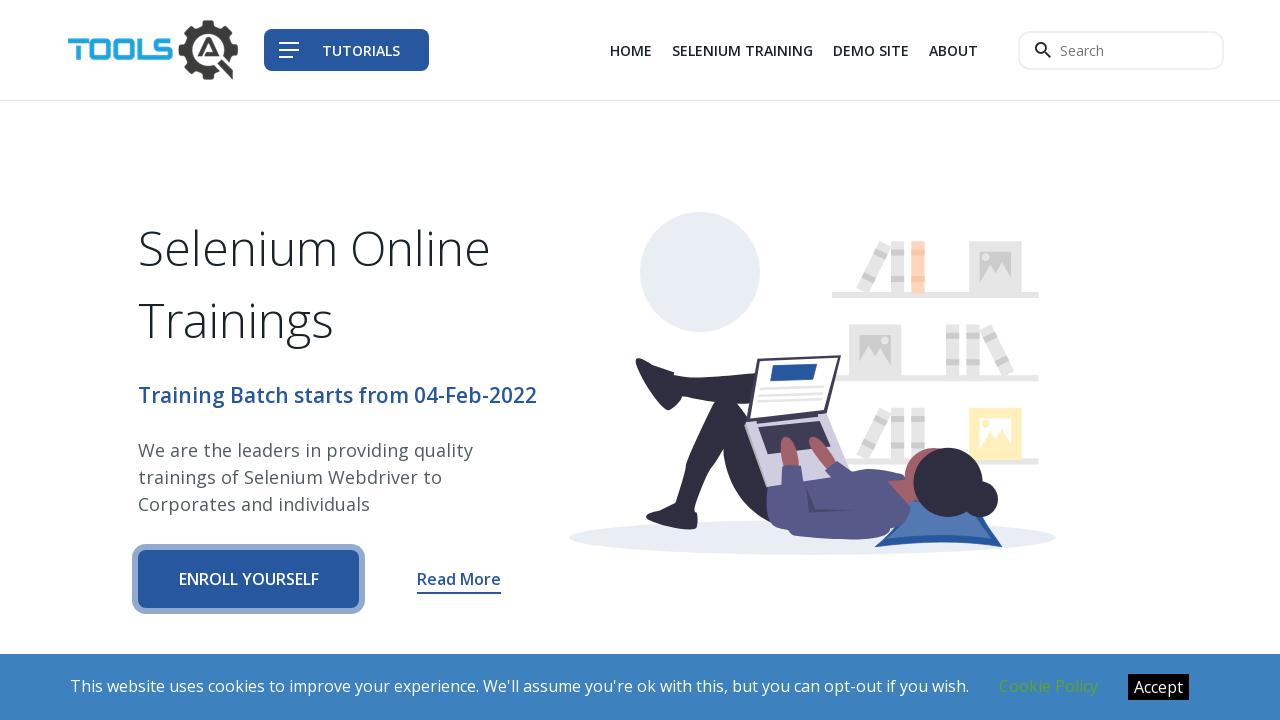

Right-clicked on Demo Site link to open context menu at (871, 50) on xpath=//ul[contains(@class, 'navbar__links')]/li/a[text()='Demo Site']
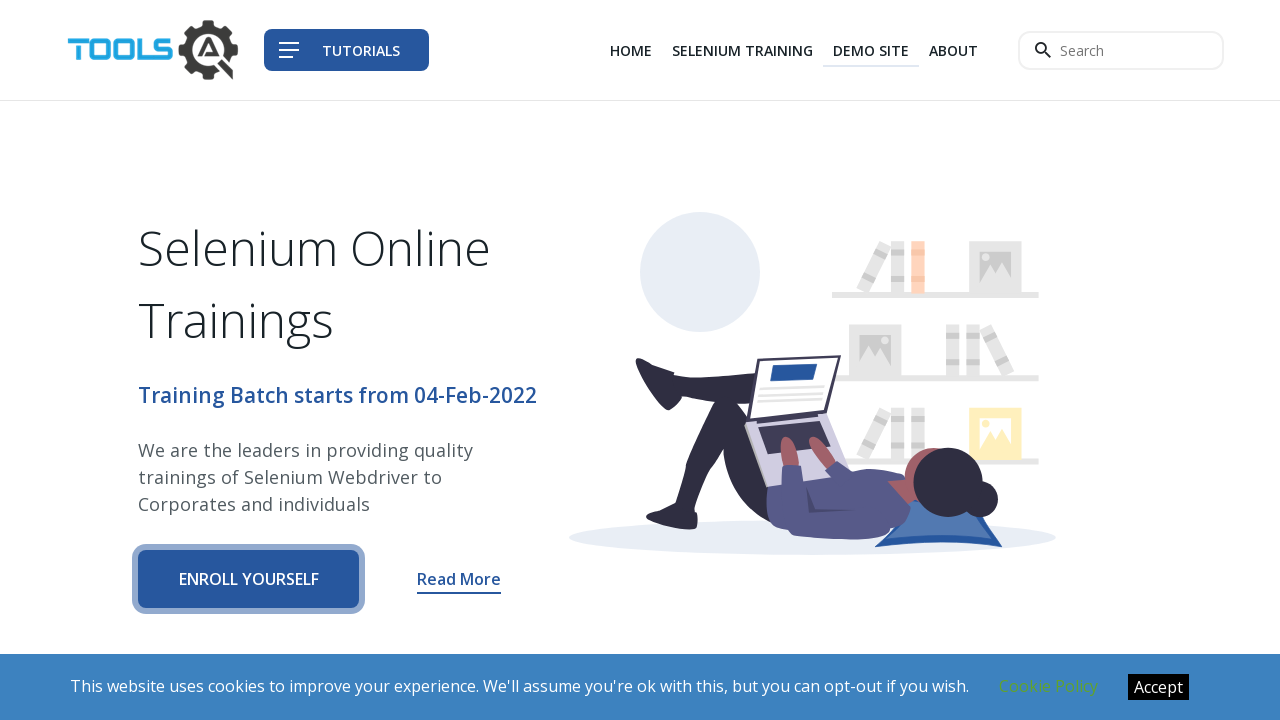

Pressed ArrowDown to navigate context menu
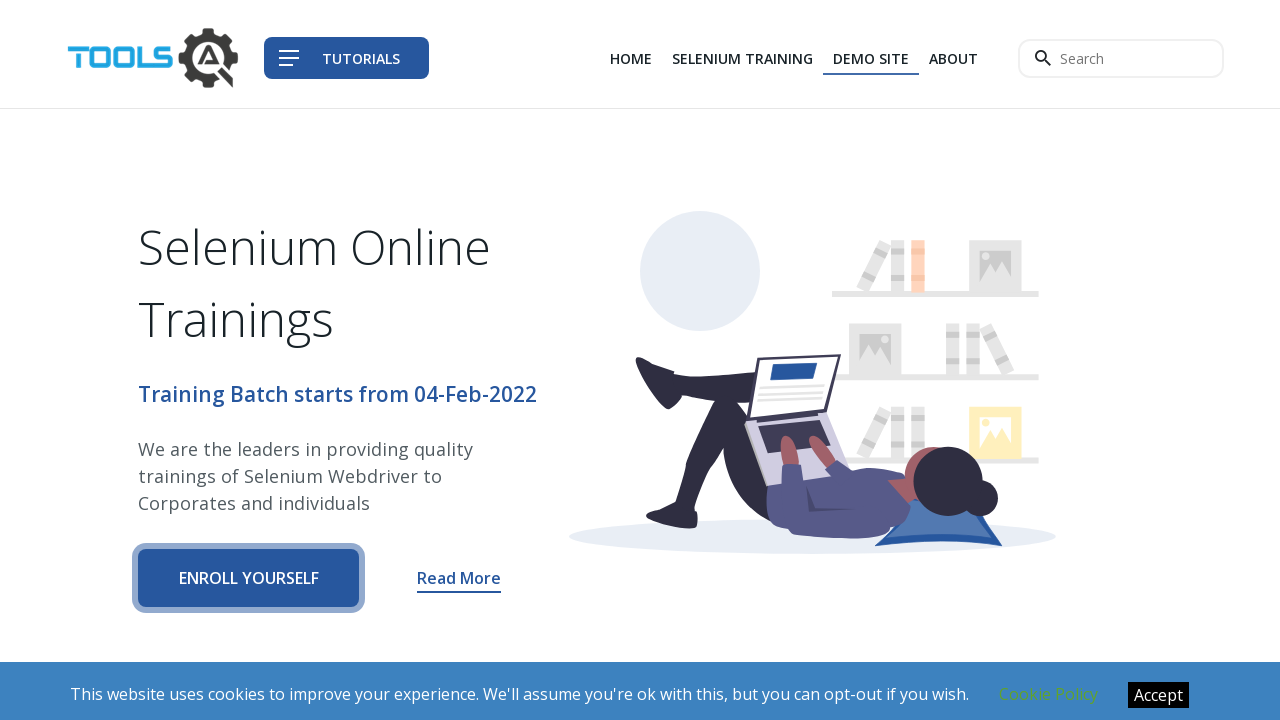

Pressed ArrowDown again to navigate context menu
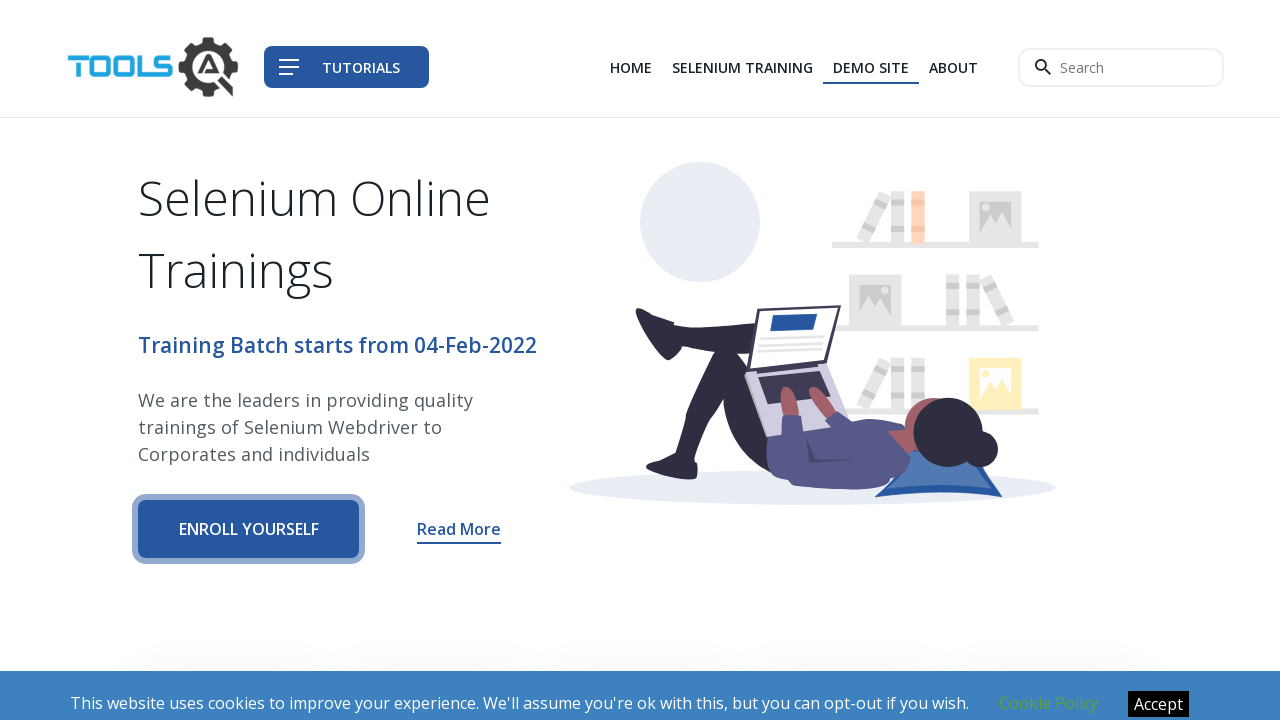

Pressed Enter to select context menu option
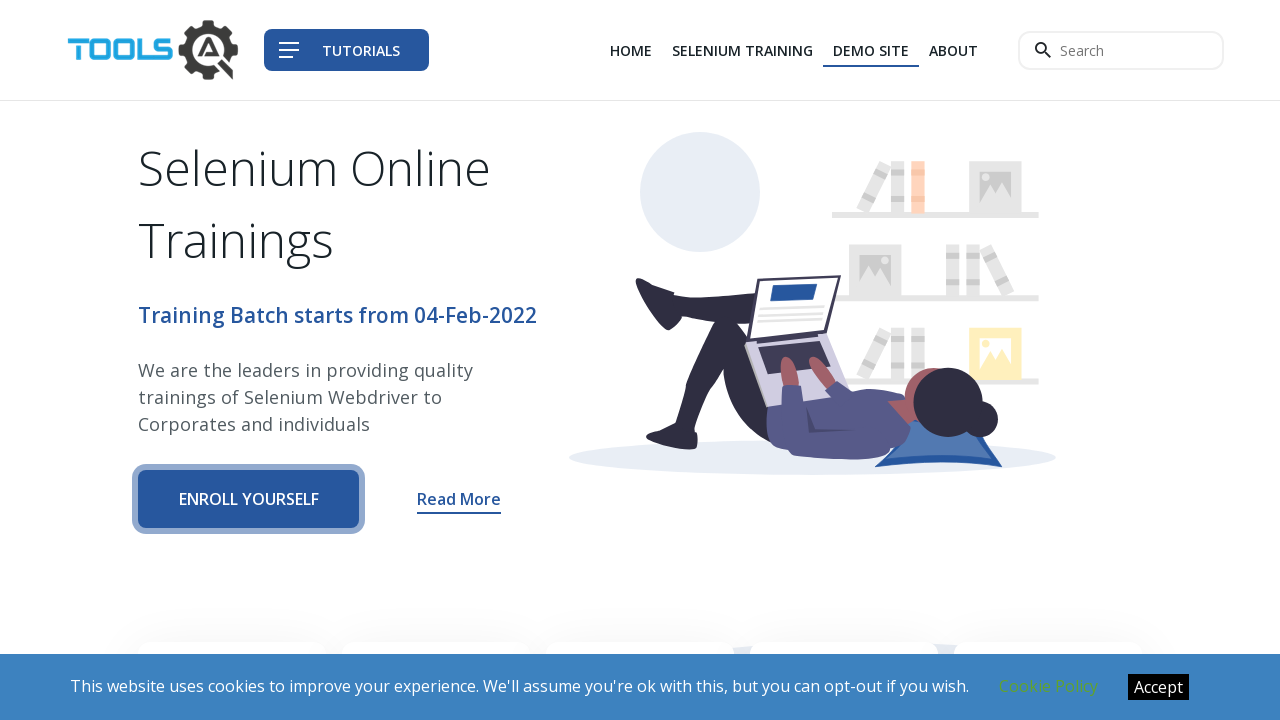

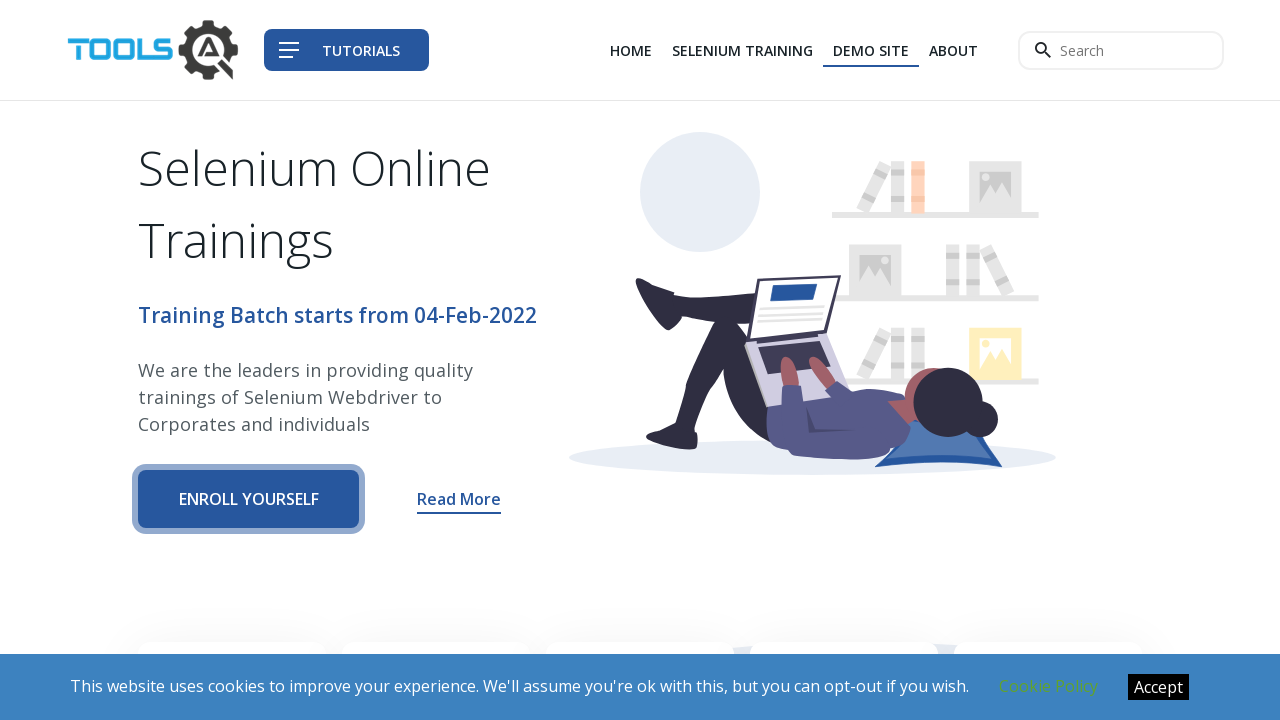